Tests a registration form by filling in required fields (first name, last name, email) and verifying successful registration message appears after submission

Starting URL: http://suninjuly.github.io/registration1.html

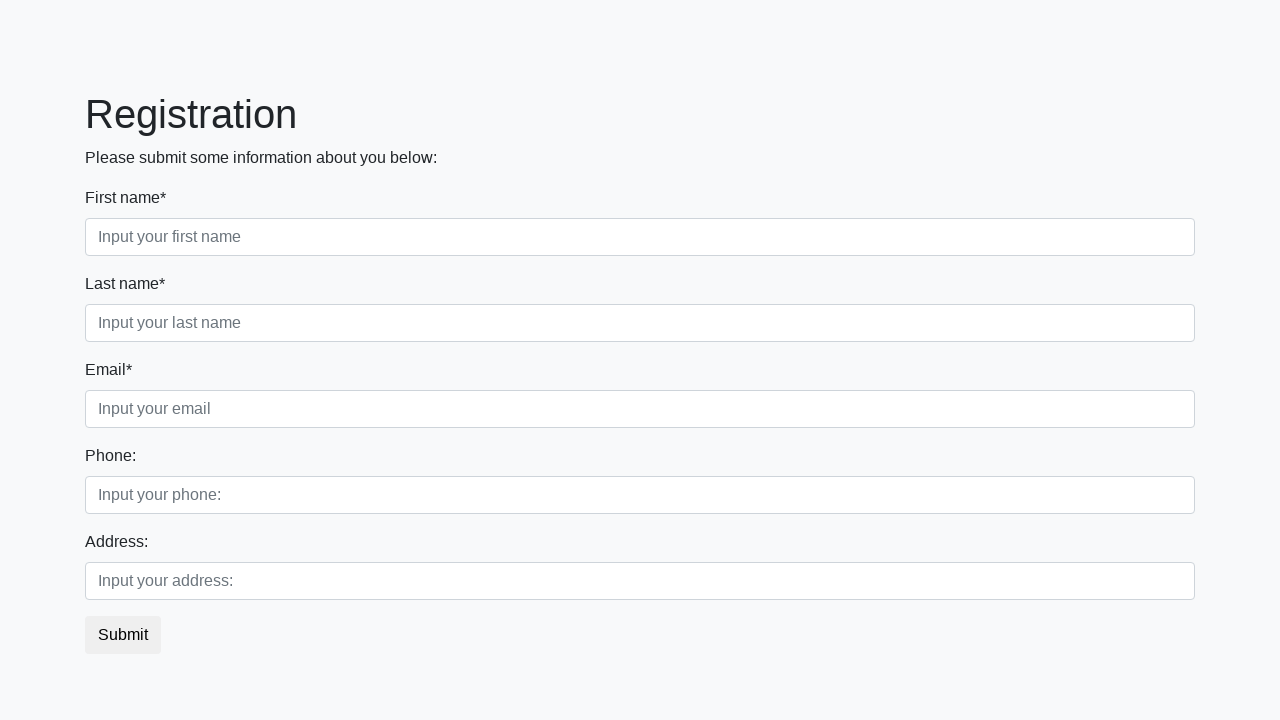

Filled first name field with 'Ivan' on .first_block .form-control.first
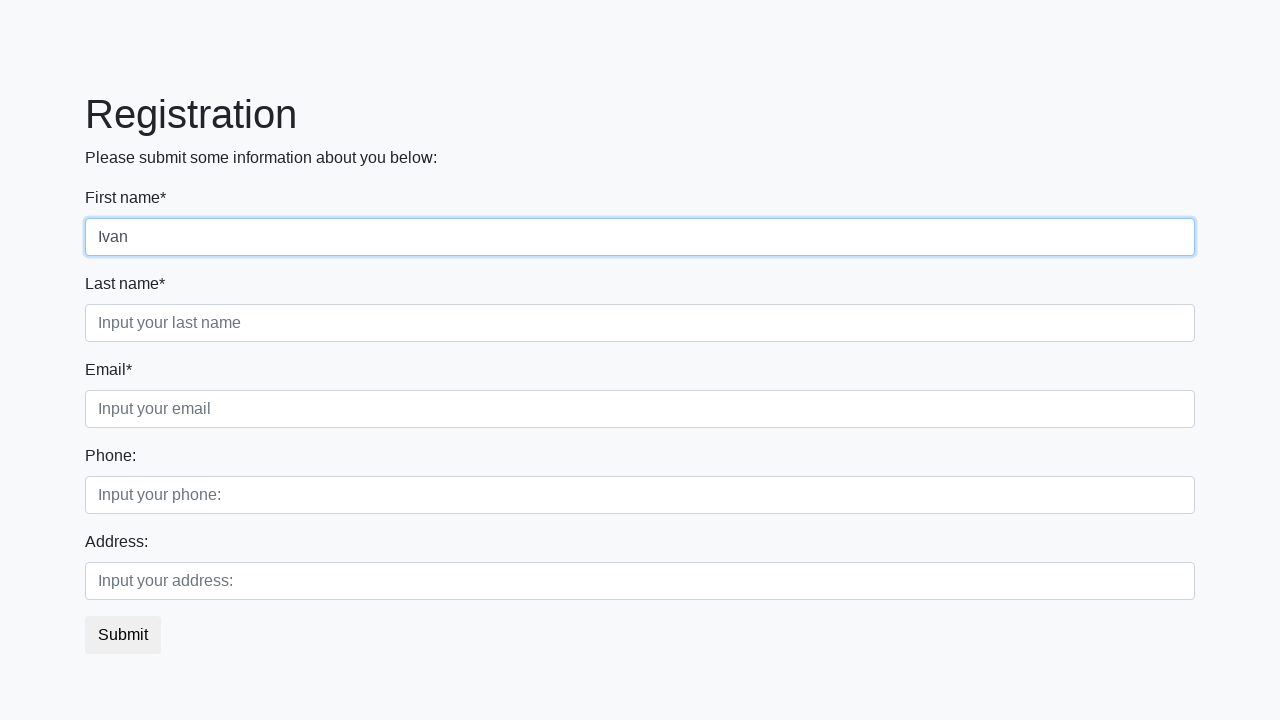

Filled last name field with 'Petrov' on .first_block .form-control.second
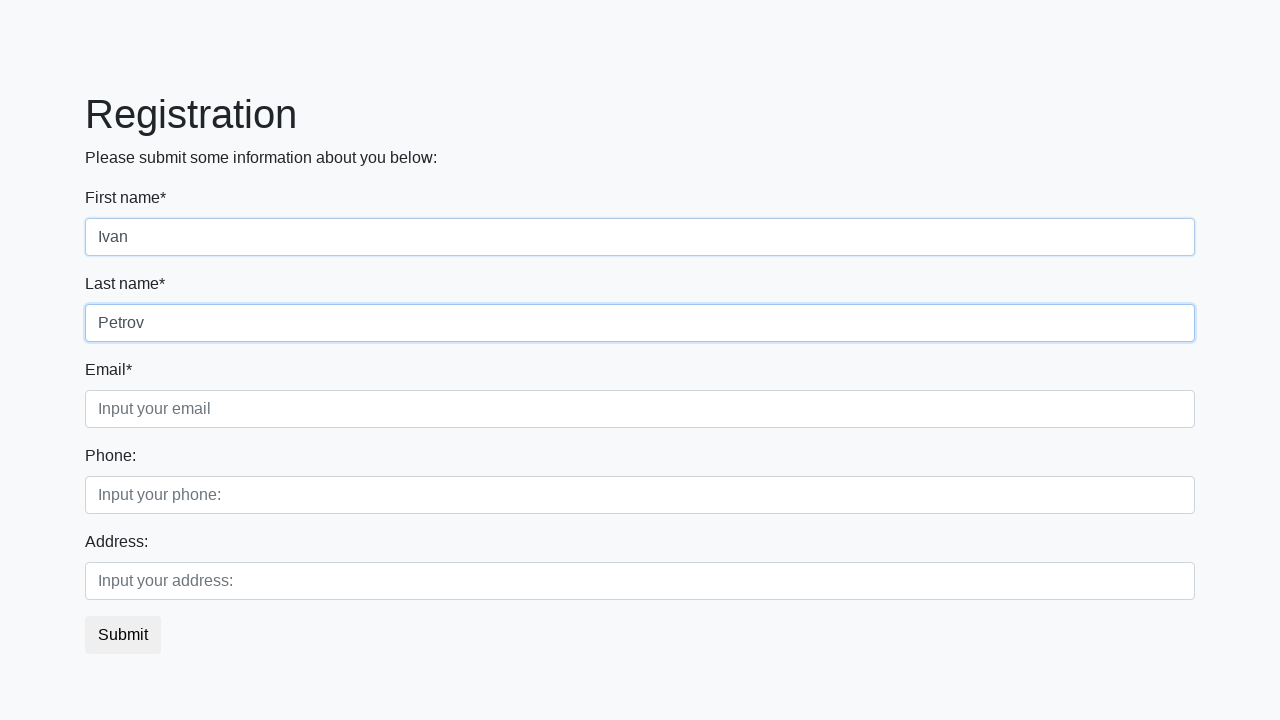

Filled email field with 'zeroq@rambler.ru' on .first_block .form-control.third
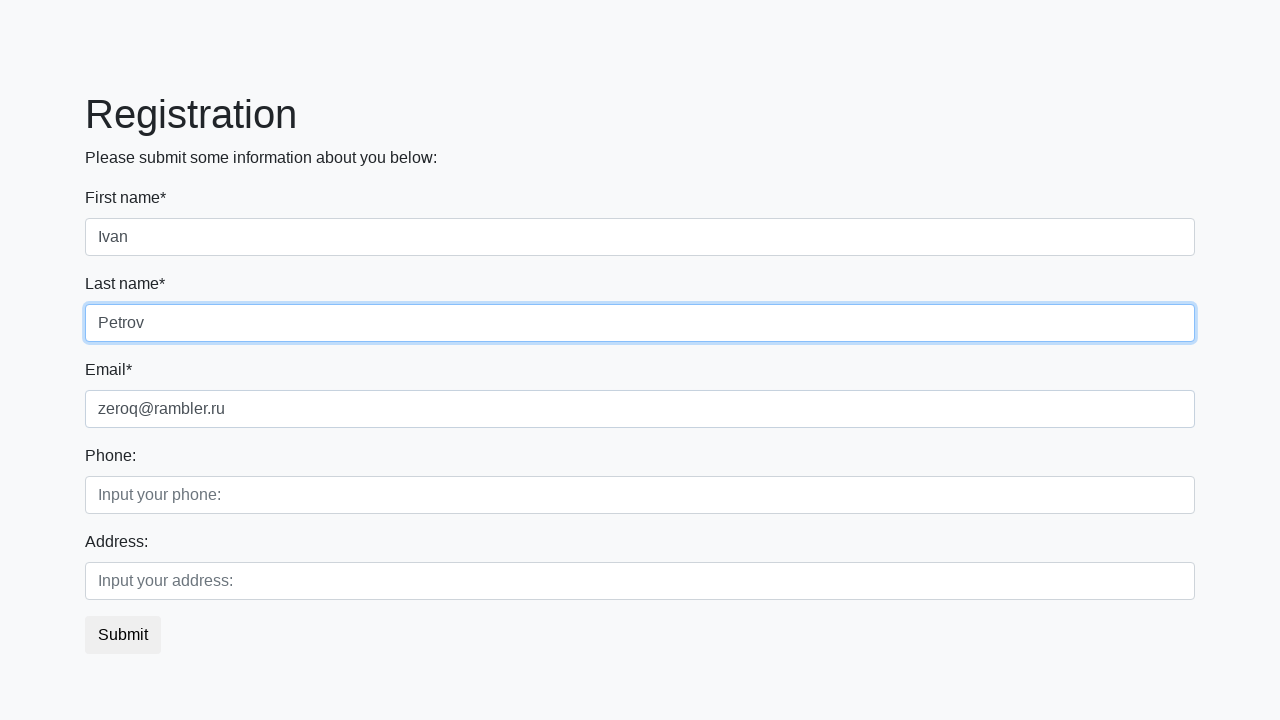

Clicked submit button to register at (123, 635) on button.btn
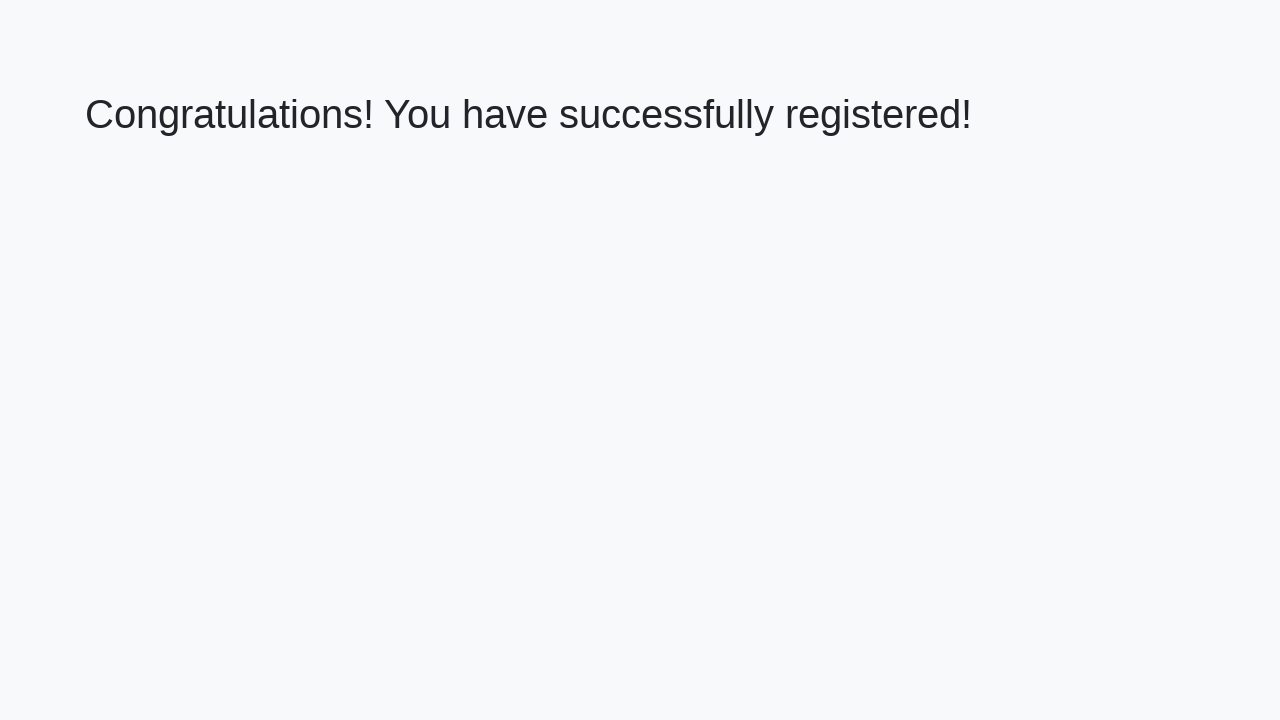

Success message element loaded
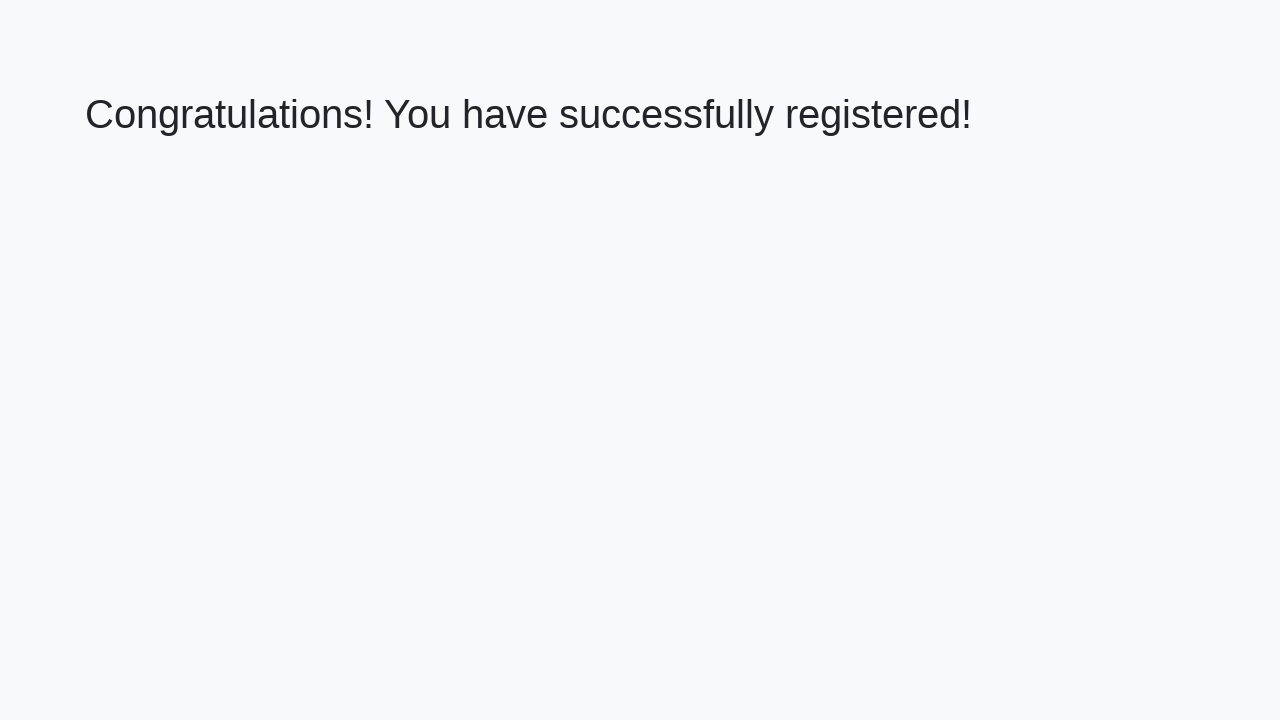

Retrieved success message text content
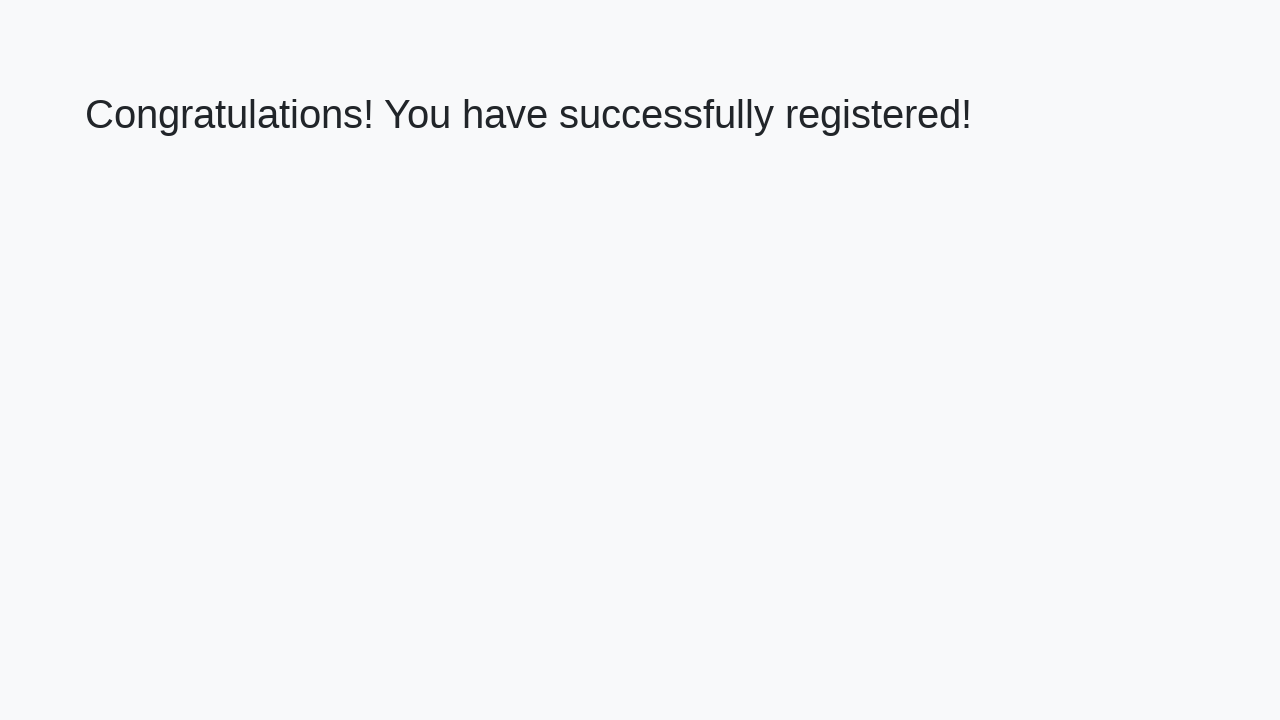

Verified registration success message: 'Congratulations! You have successfully registered!'
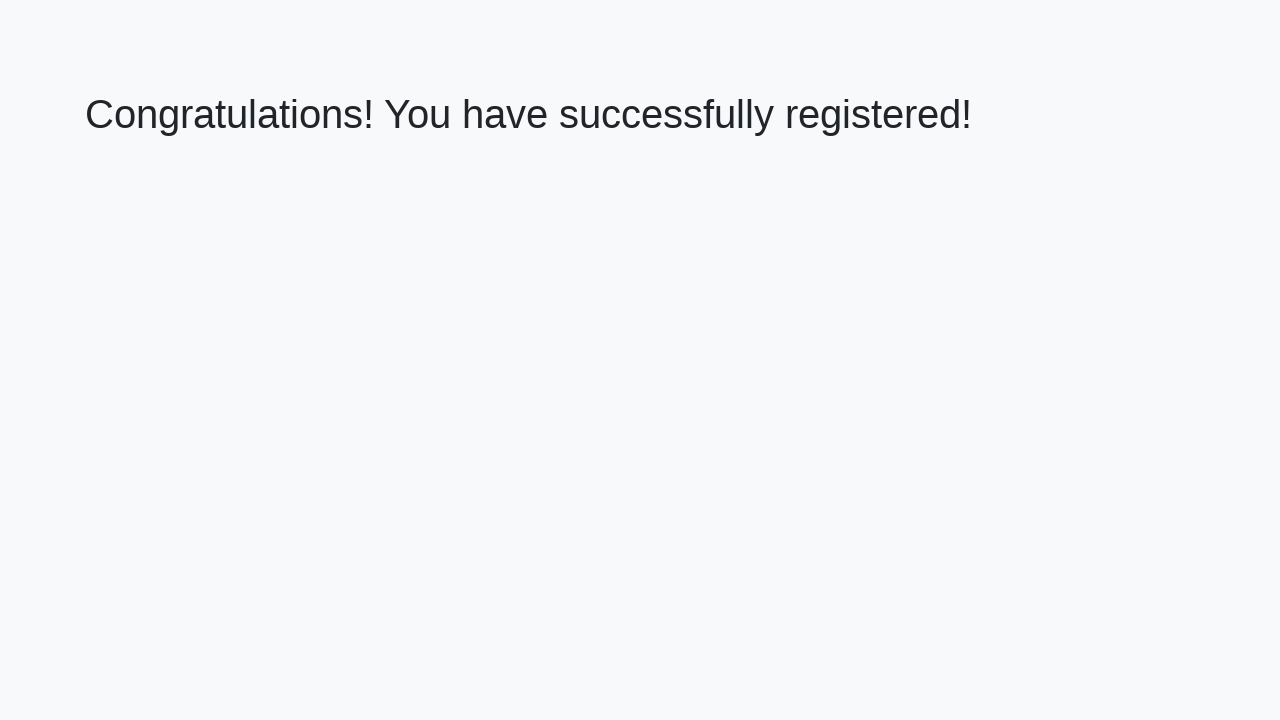

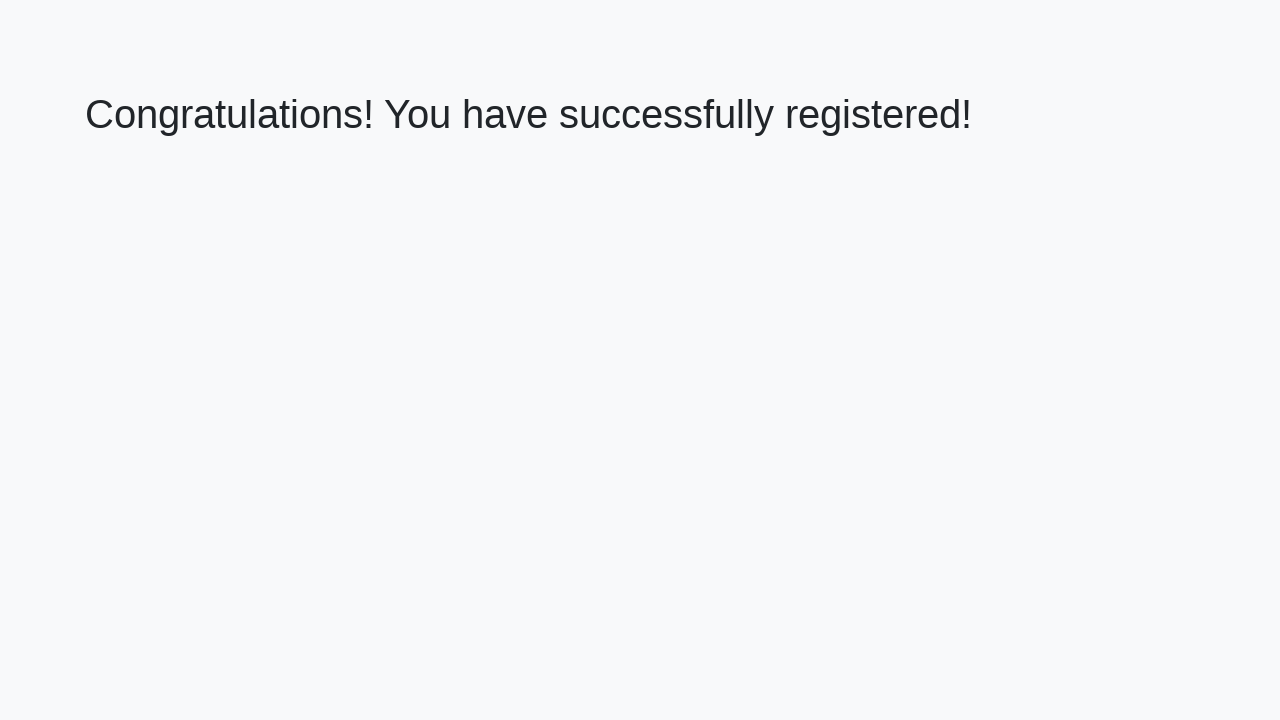